Tests login form validation by submitting only a username without password and verifying the password required error message

Starting URL: https://www.saucedemo.com/

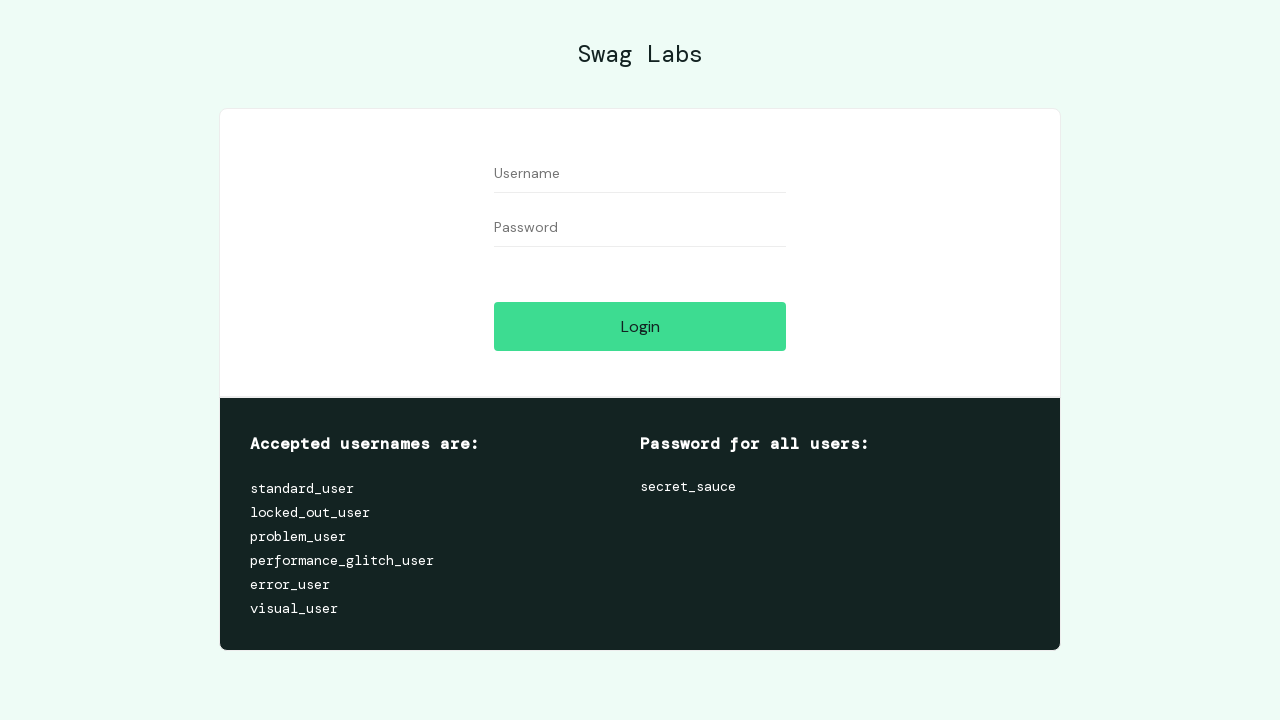

Username field became visible
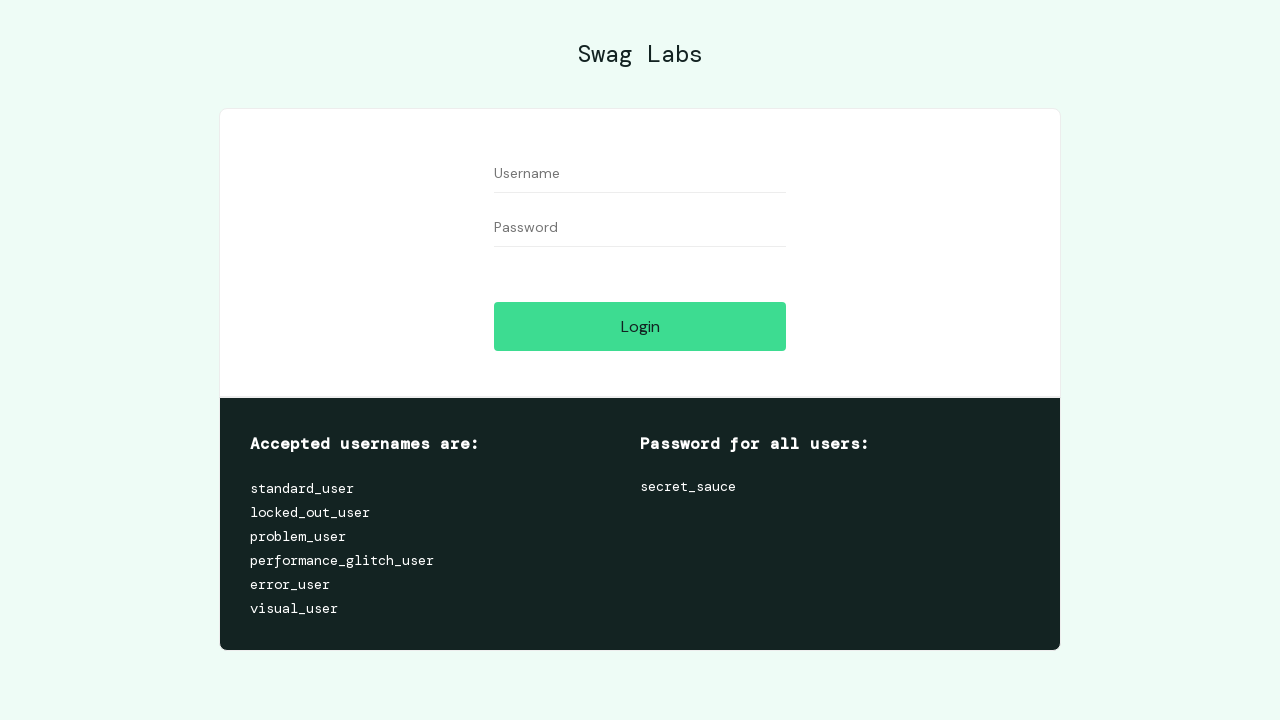

Filled username field with 'standard_user' on [data-test='username']
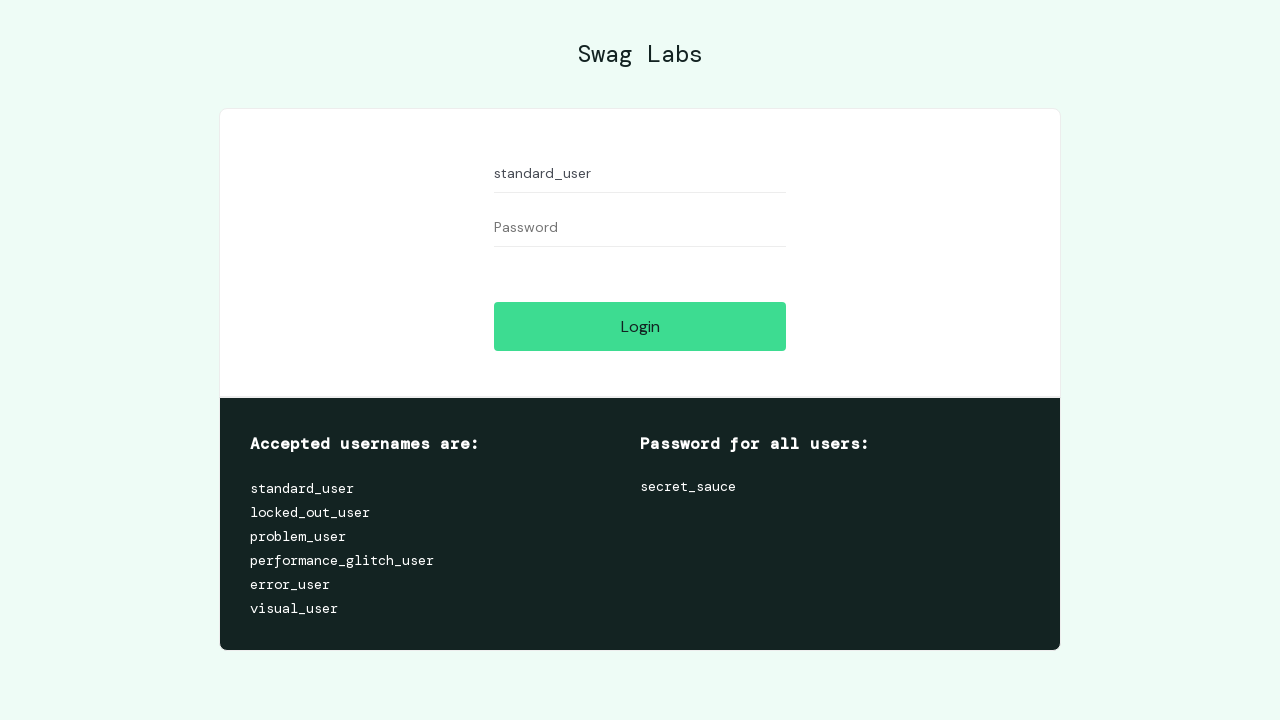

Clicked login button without entering password at (640, 326) on [data-test='login-button']
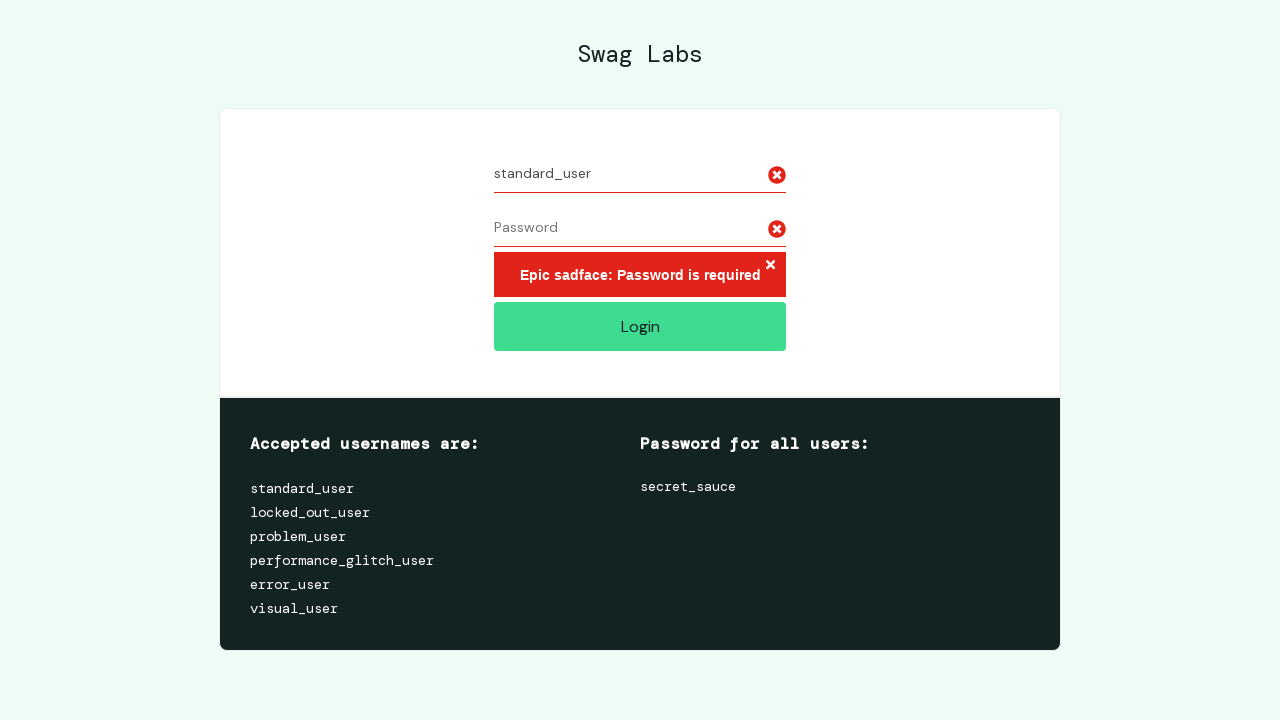

Password required error message is displayed
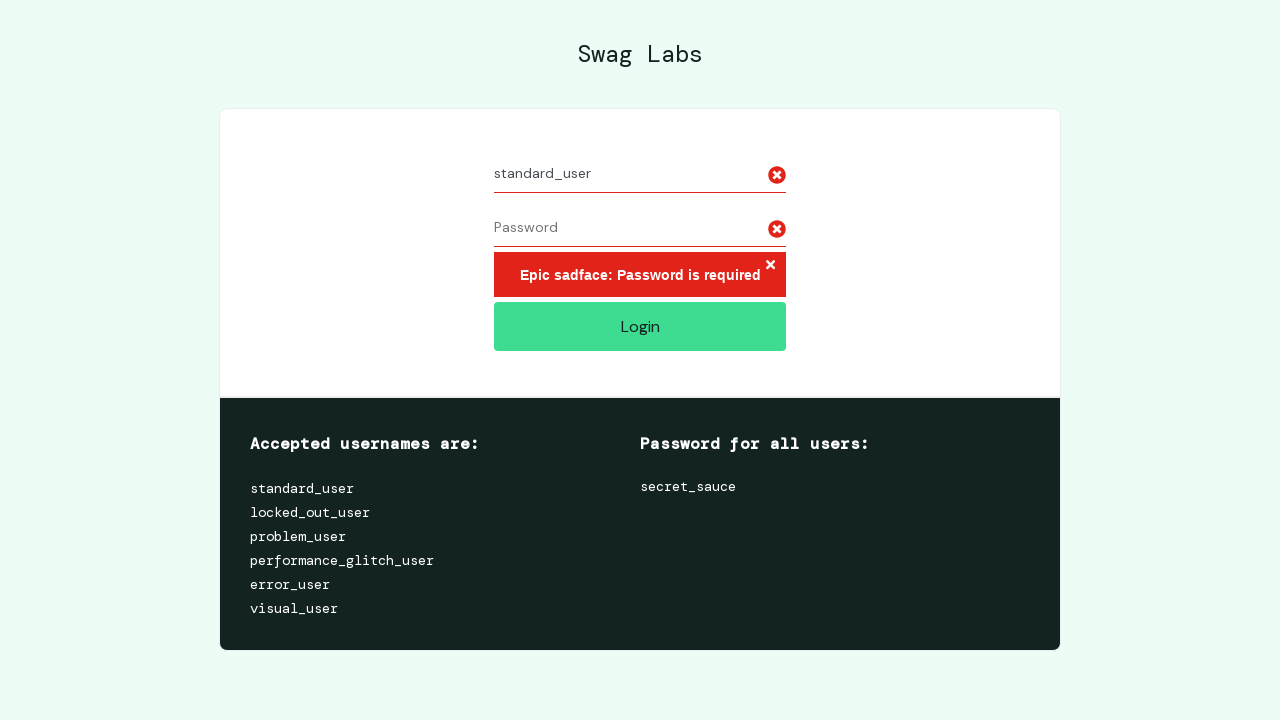

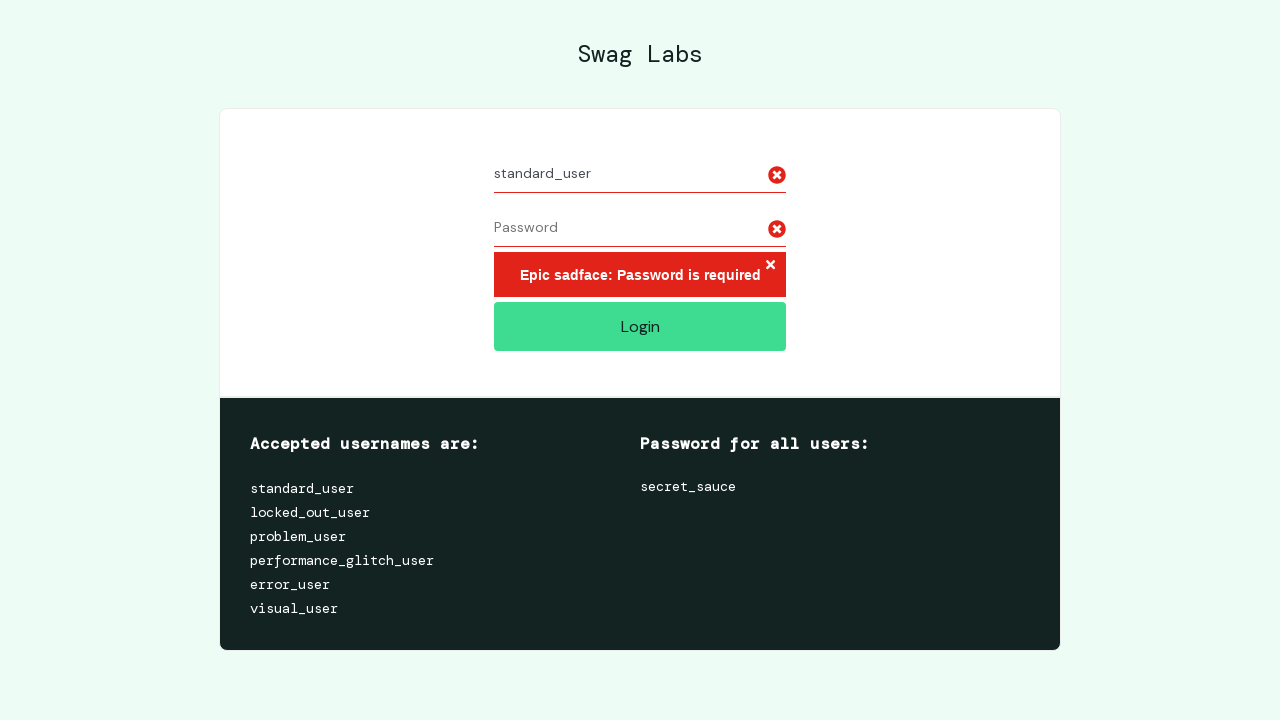